Solves a math problem by extracting two numbers from the page, calculating their sum, and selecting the result from a dropdown menu

Starting URL: http://suninjuly.github.io/selects2.html

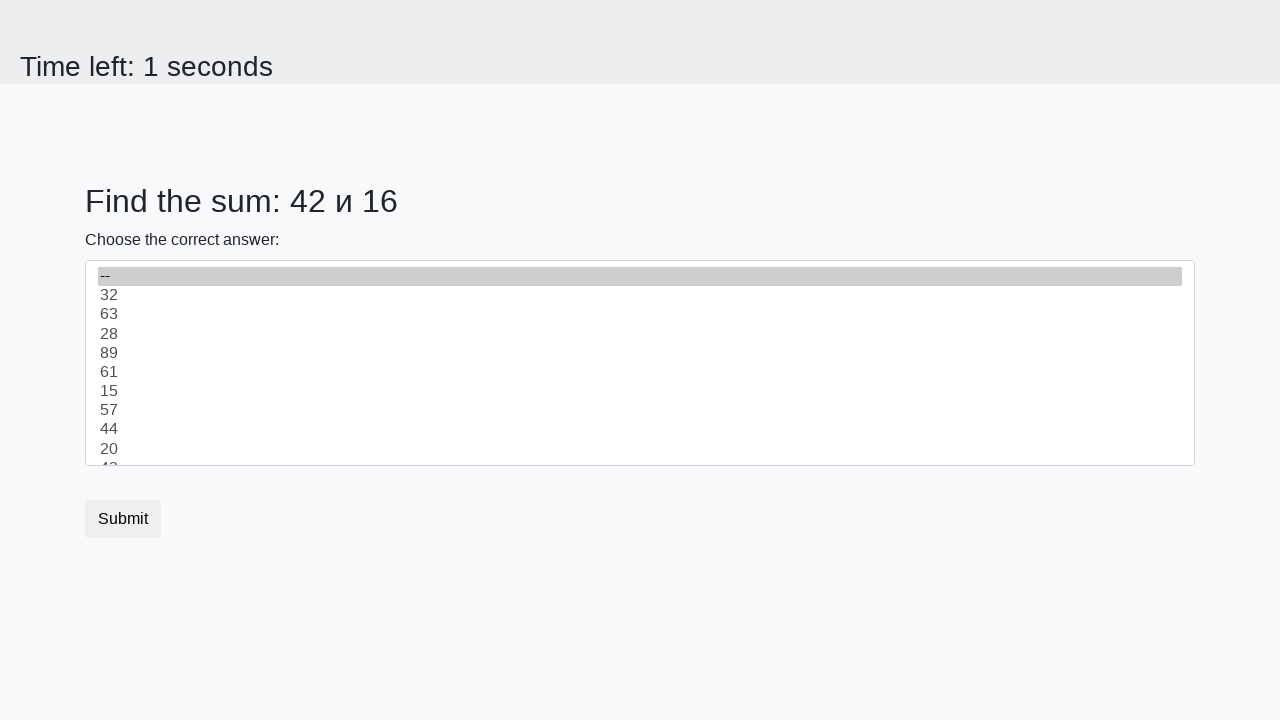

Extracted first number from #num1 element
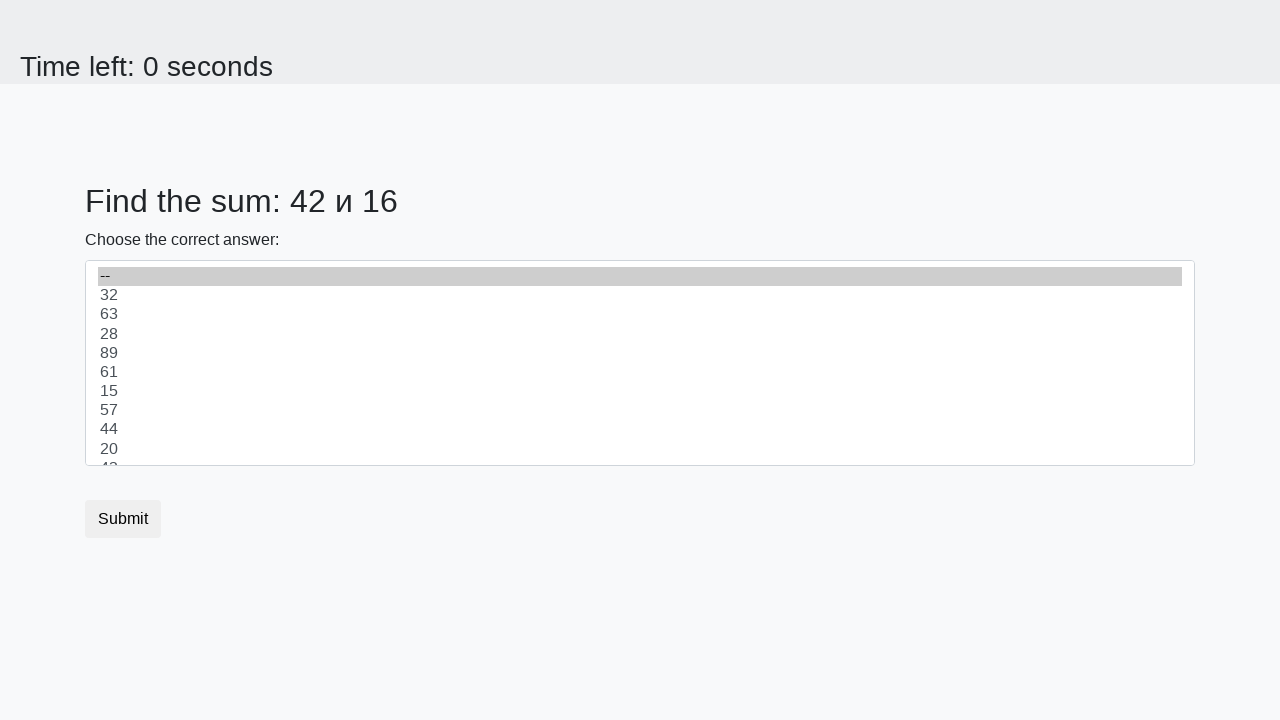

Extracted second number from #num2 element
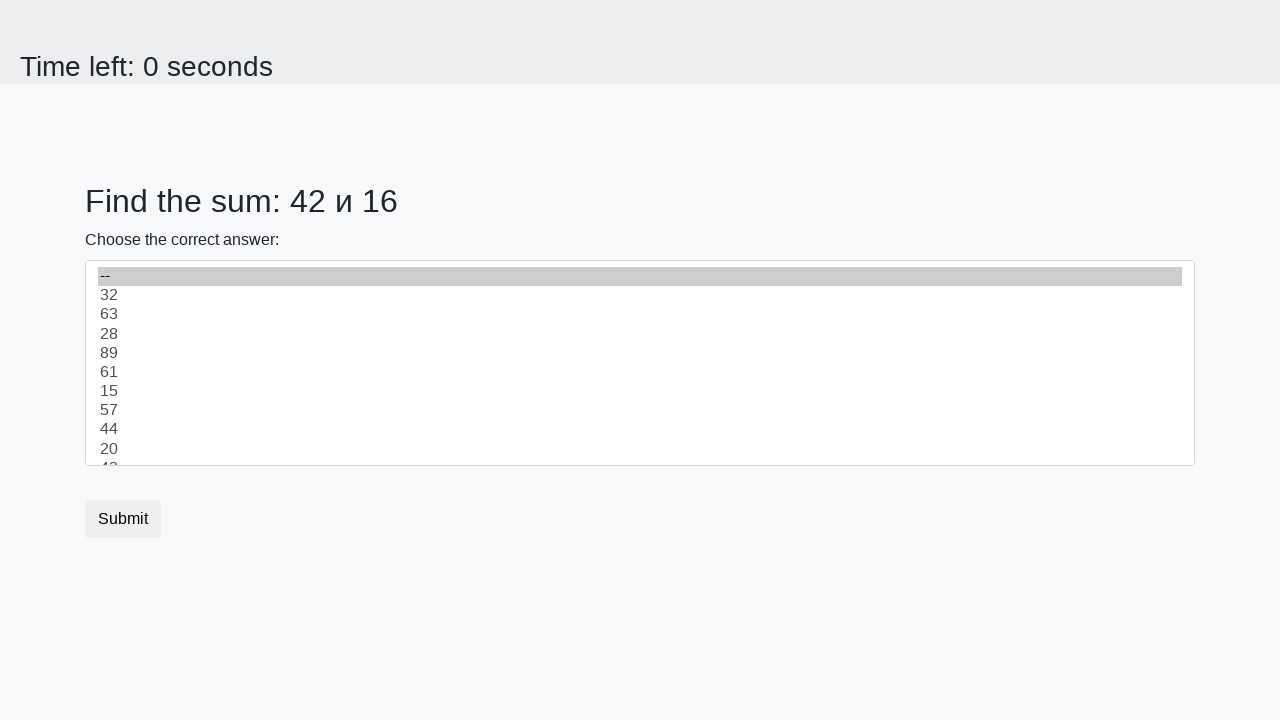

Calculated sum: 42 + 16 = 58
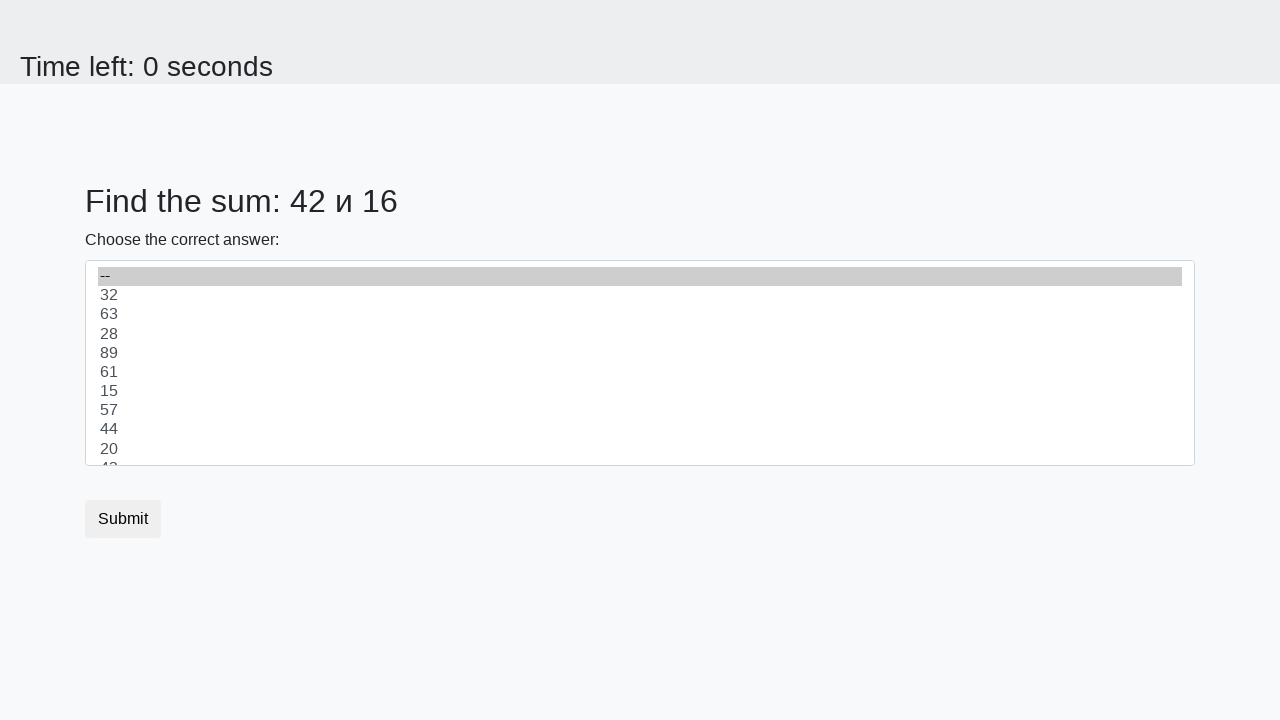

Selected sum value '58' from dropdown menu on #dropdown
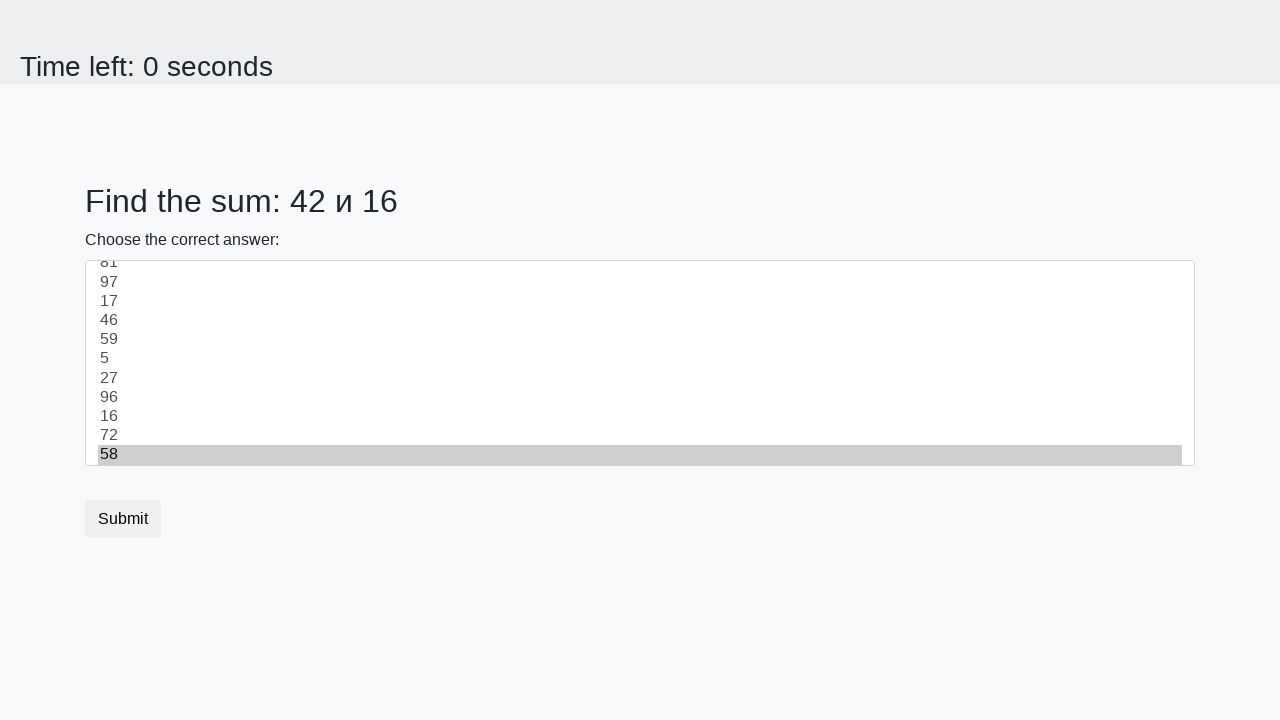

Clicked submit button to complete the math problem at (123, 519) on button[type='submit']
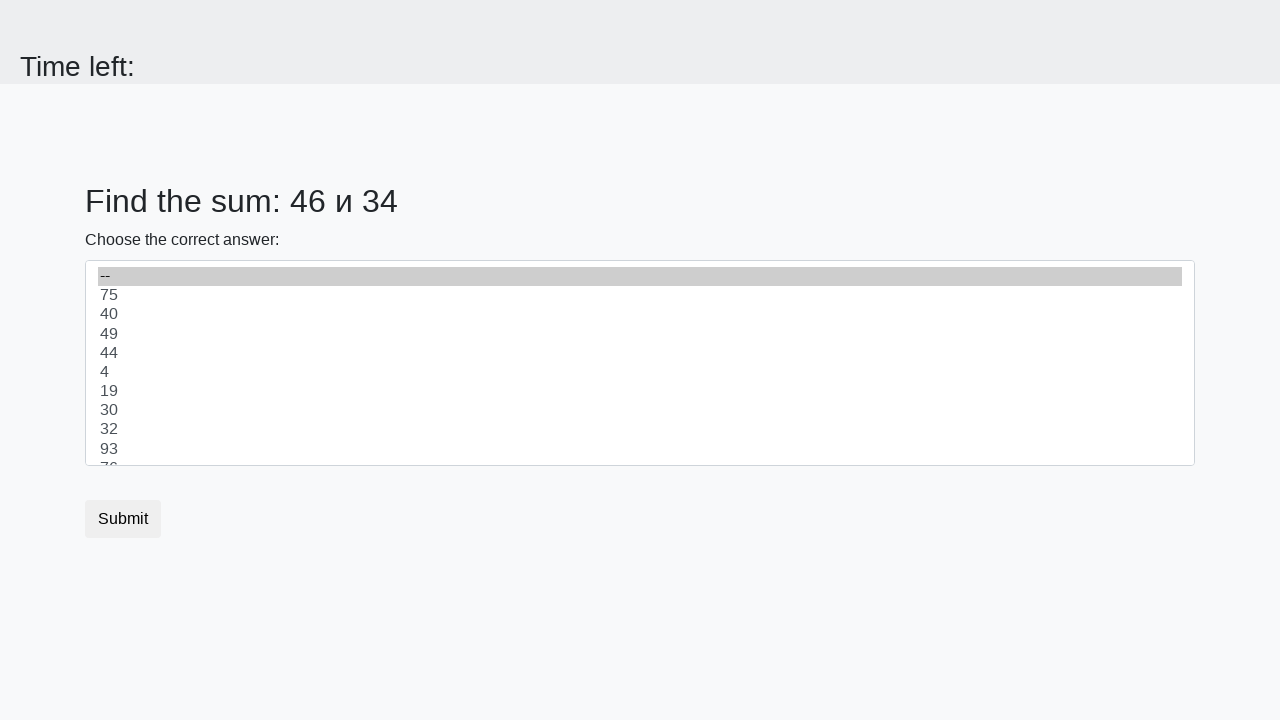

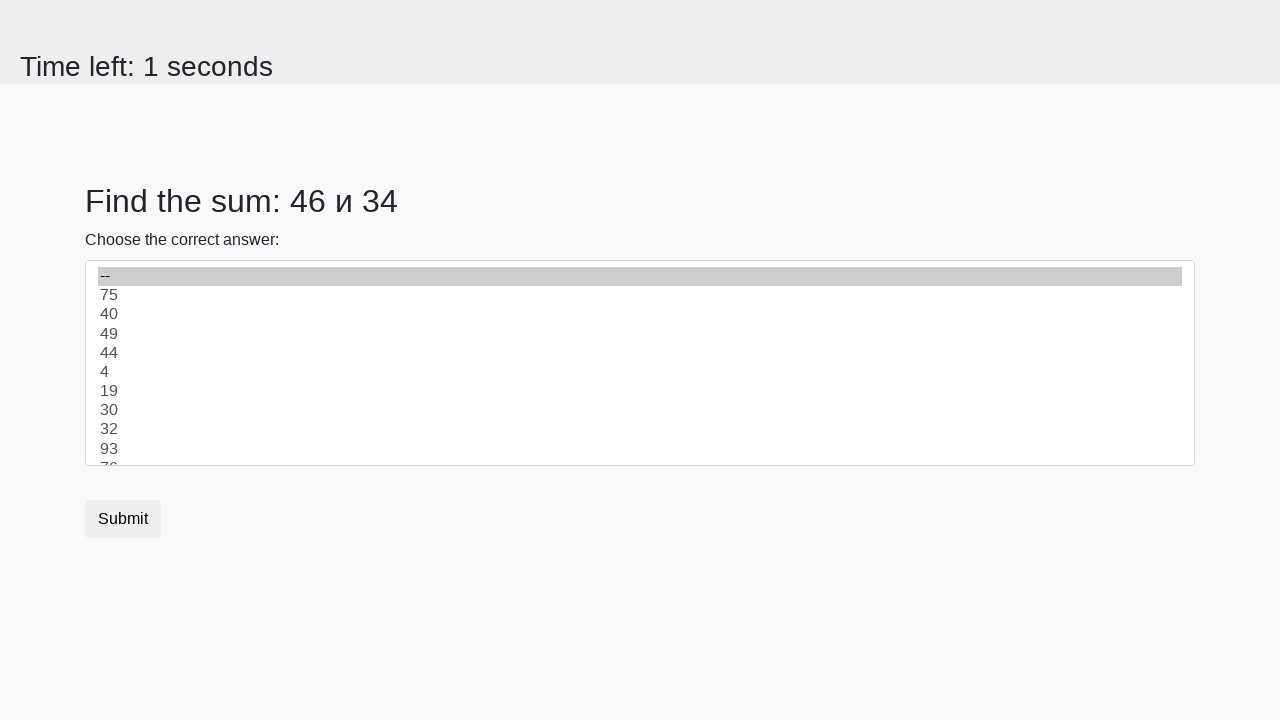